Tests file download functionality with specific browser configuration by clicking a download button on a grid page

Starting URL: https://leafground.com/grid.xhtml

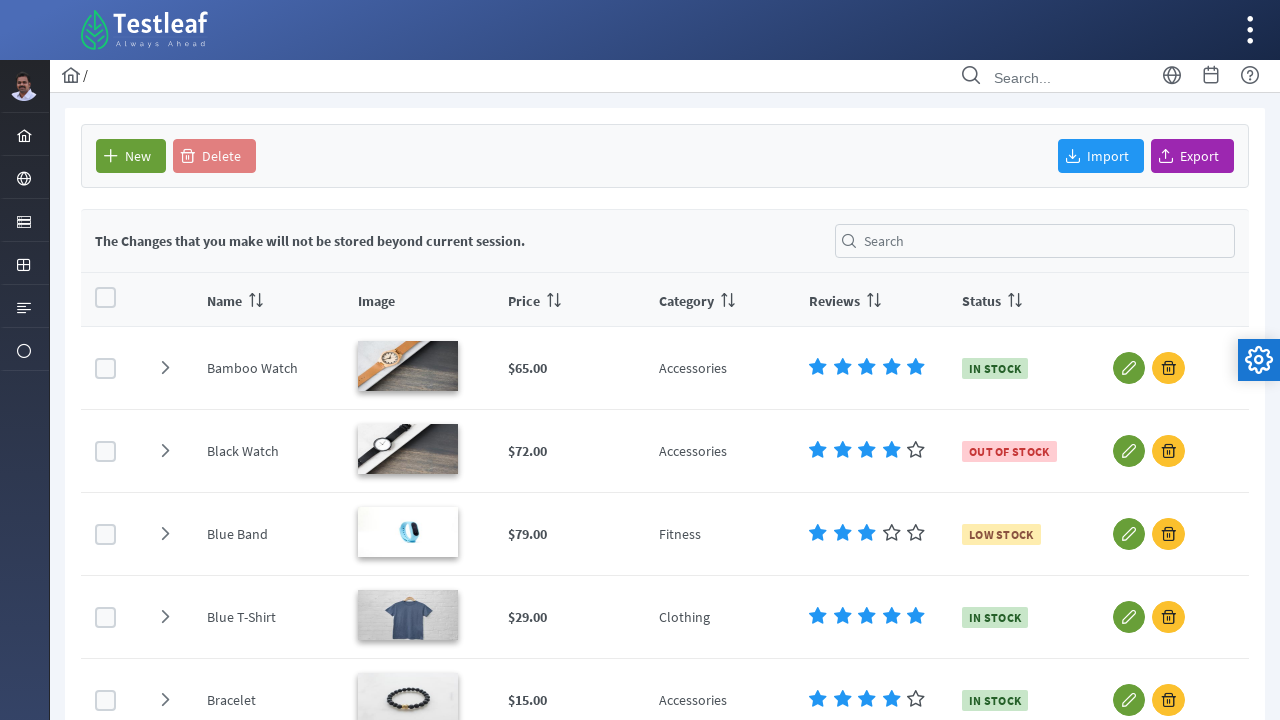

Clicked the download button on the grid page at (1192, 156) on #form\:j_idt93
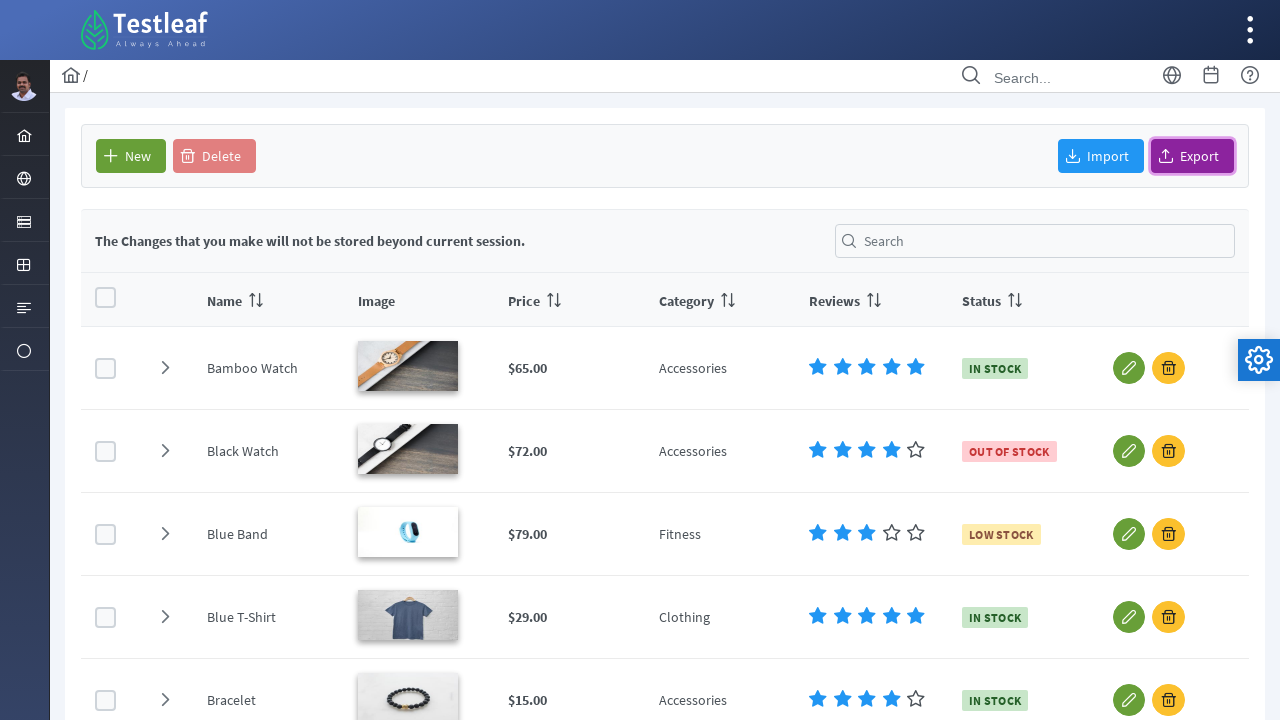

Waited 1 second for download to initiate
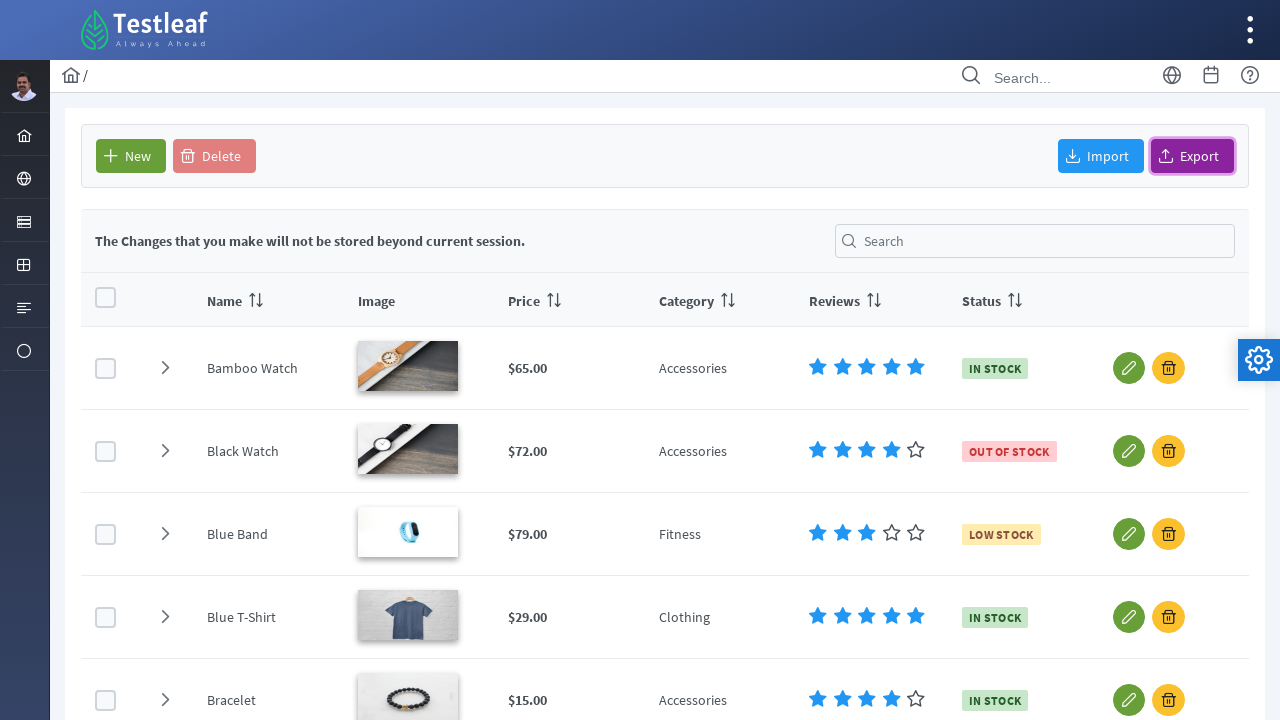

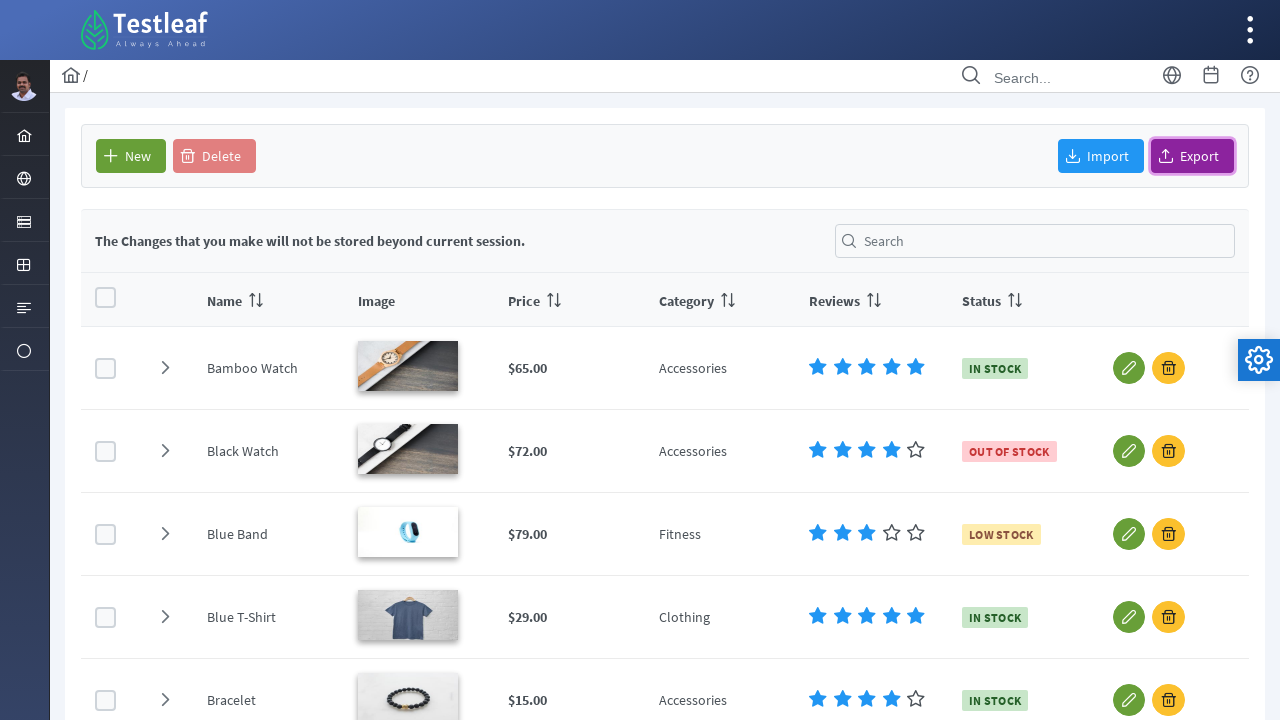